Tests if various form elements (email textbox, education textarea, age radio button) are displayed and interacts with them if they are

Starting URL: https://automationfc.github.io/basic-form/index.html

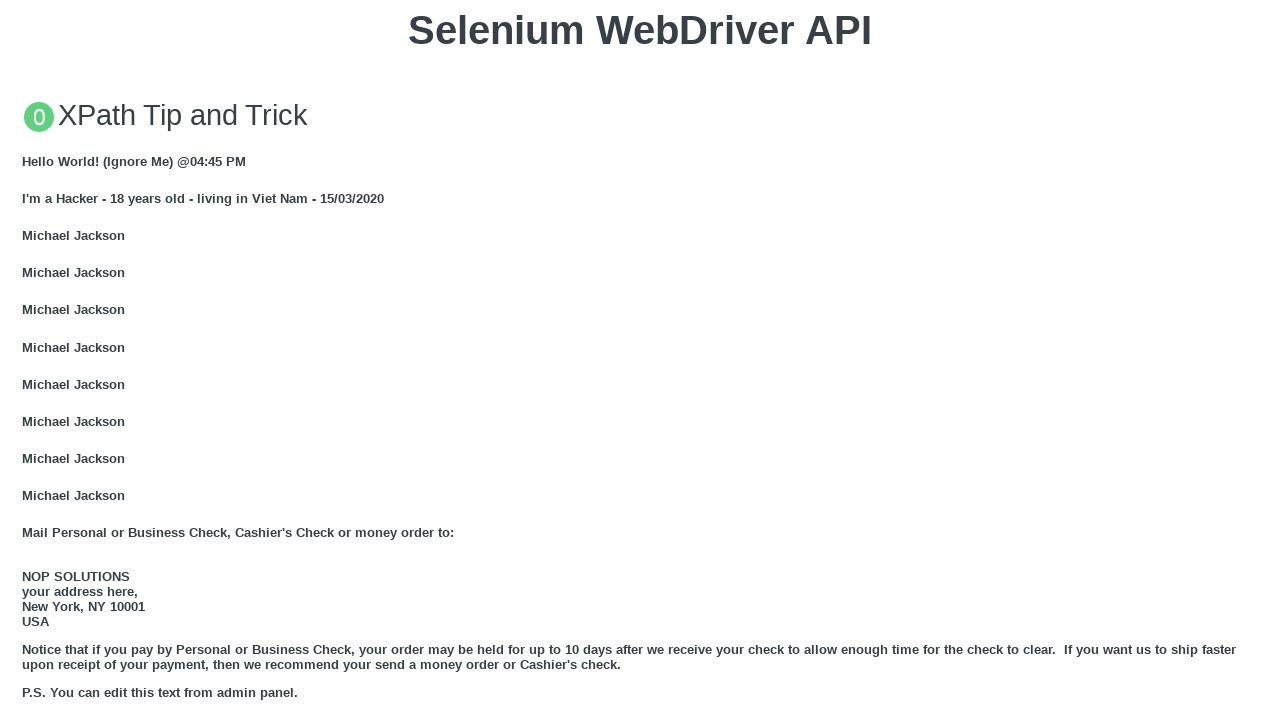

Email textbox is visible
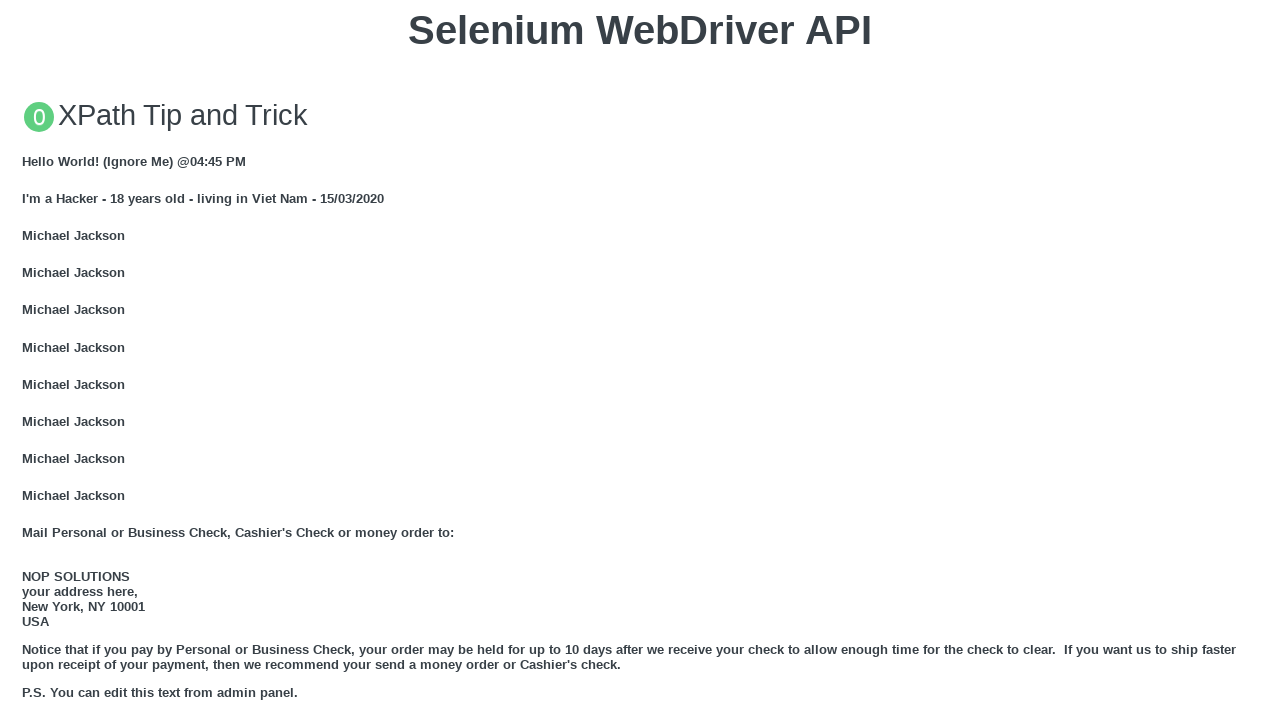

Filled email textbox with 'Sun Chan Be Du' on #mail
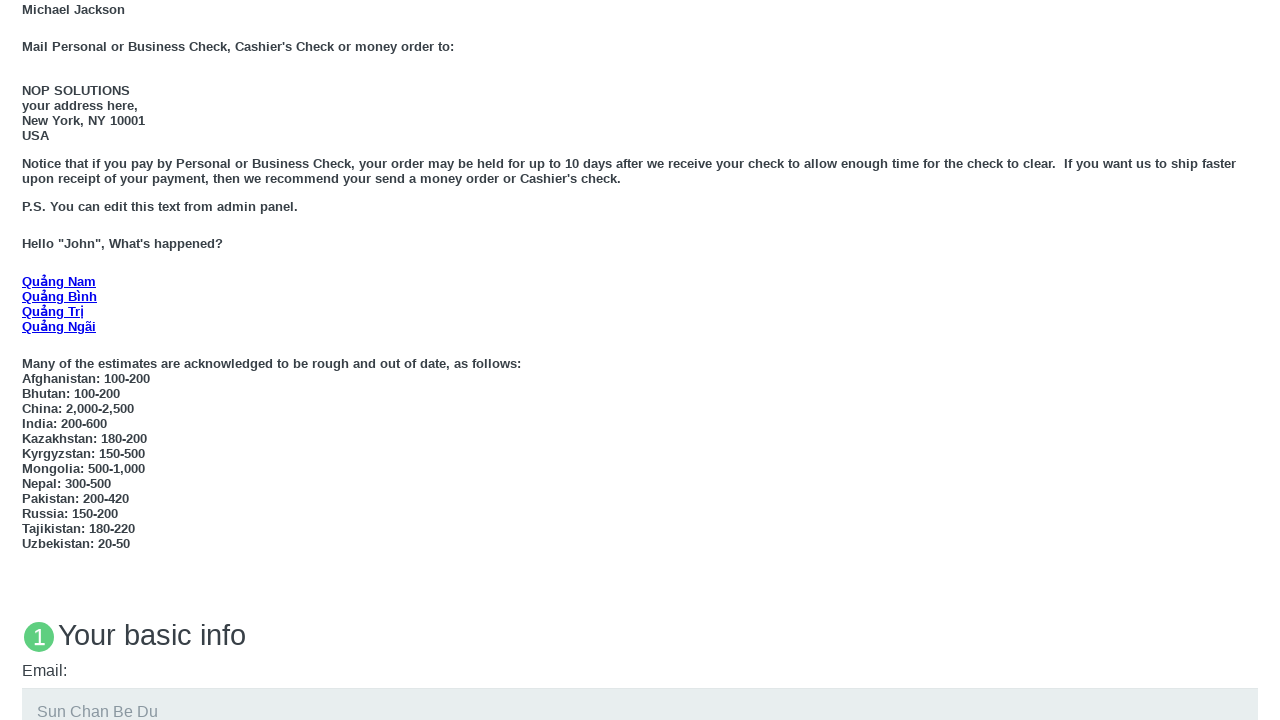

Education textarea is visible
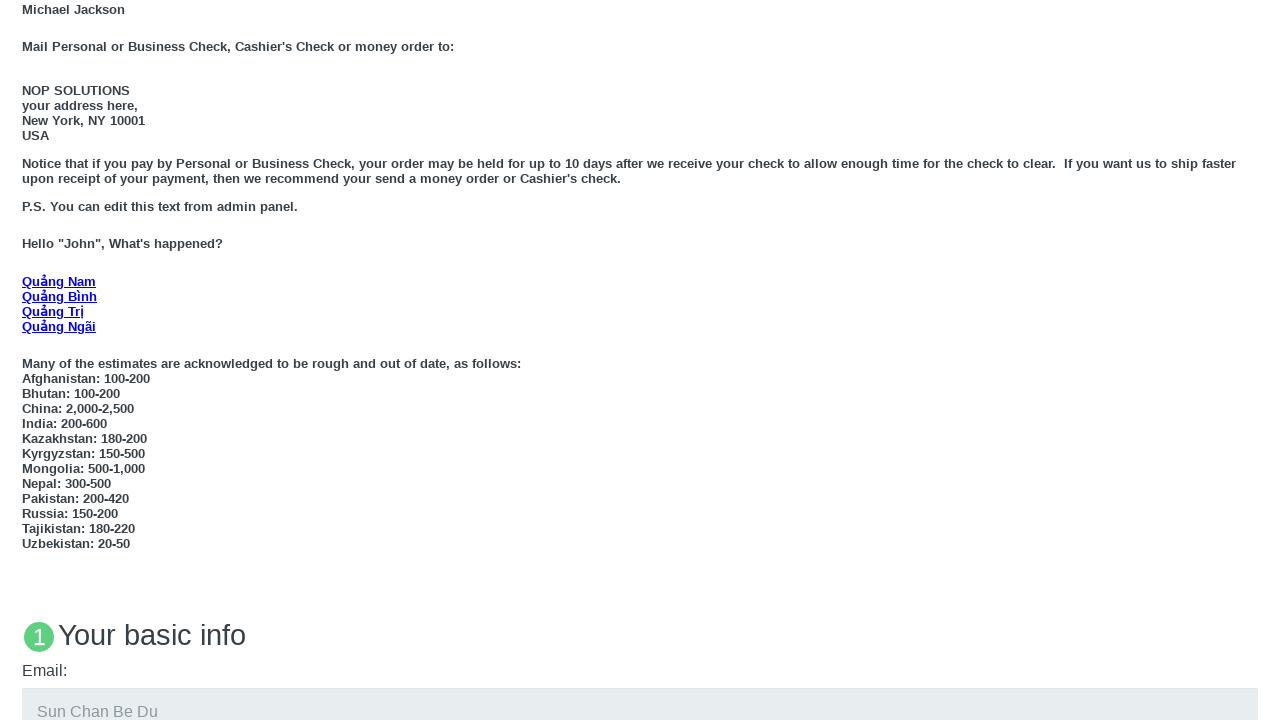

Filled education textarea with 'Never give up!' on #edu
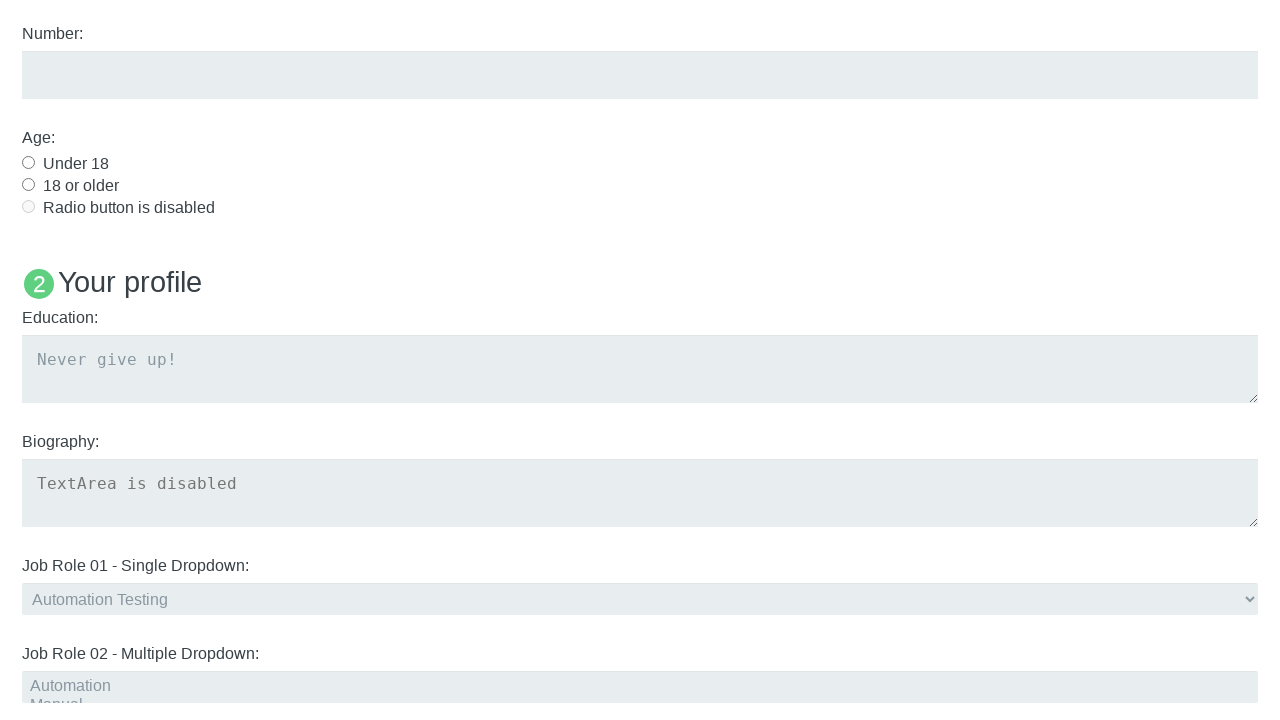

Age under 18 radio button is visible
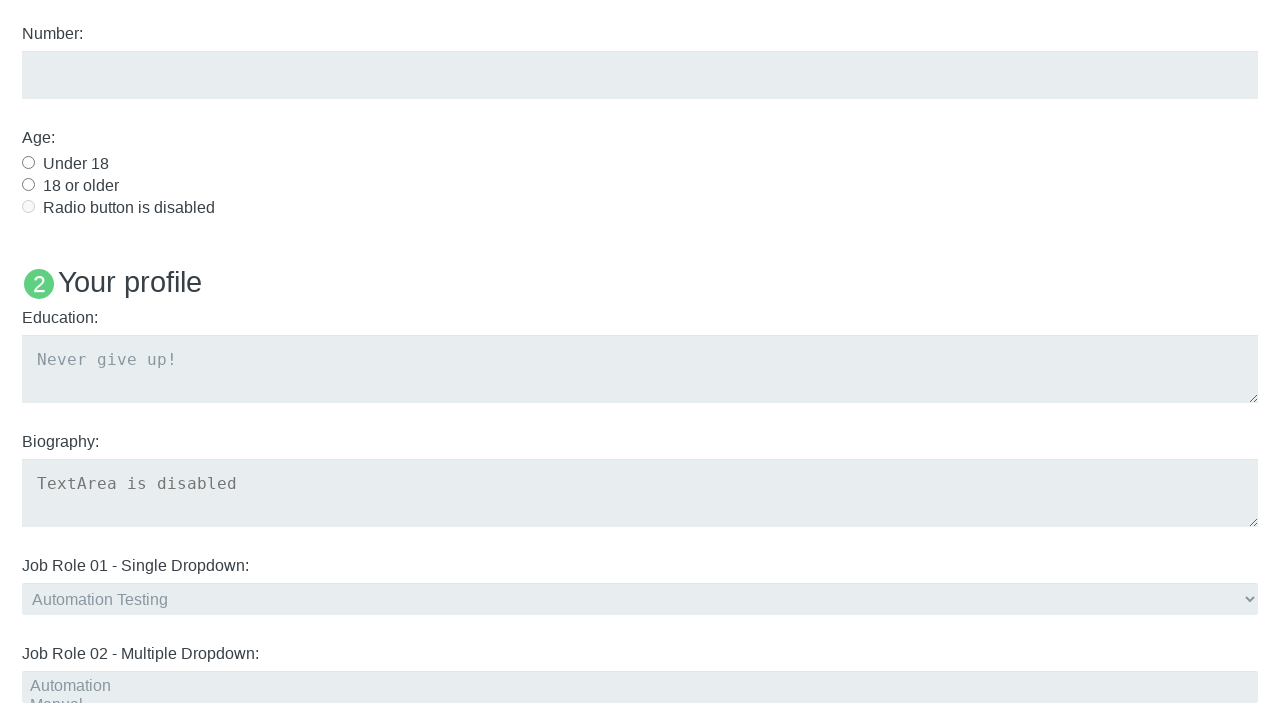

Clicked age under 18 radio button at (28, 162) on #under_18
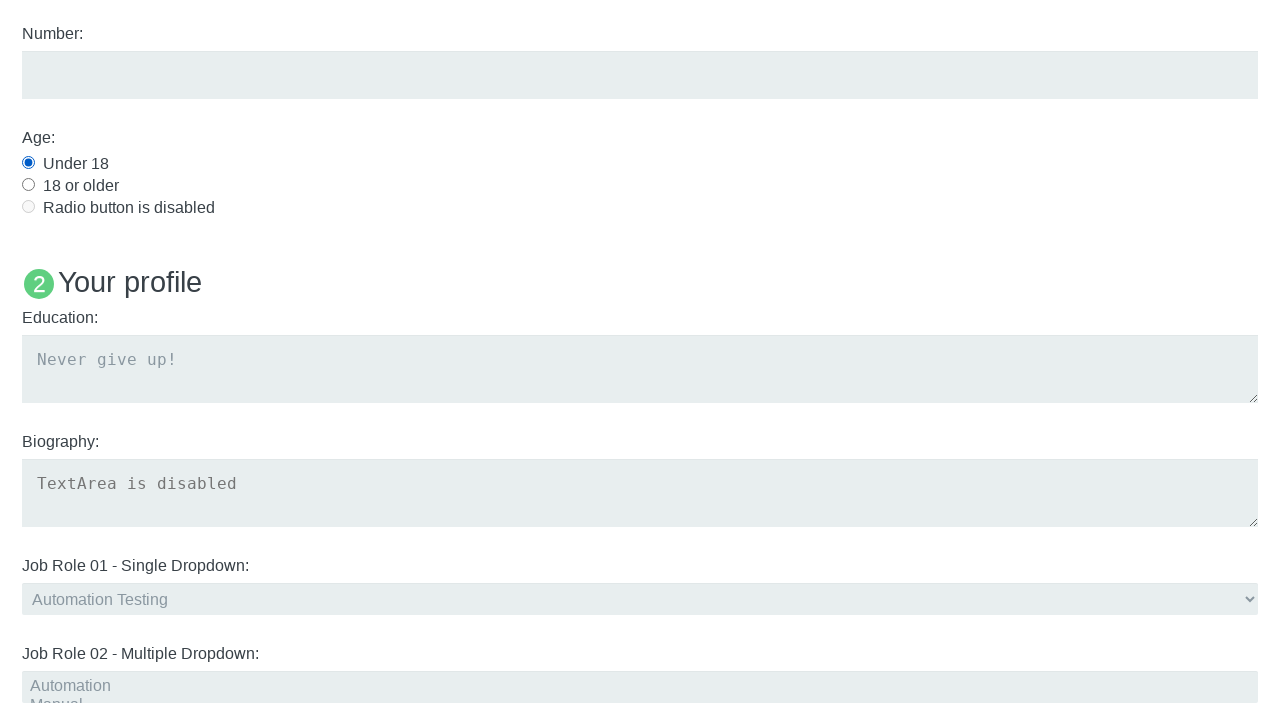

Verified 'Name: User5' text is displayed
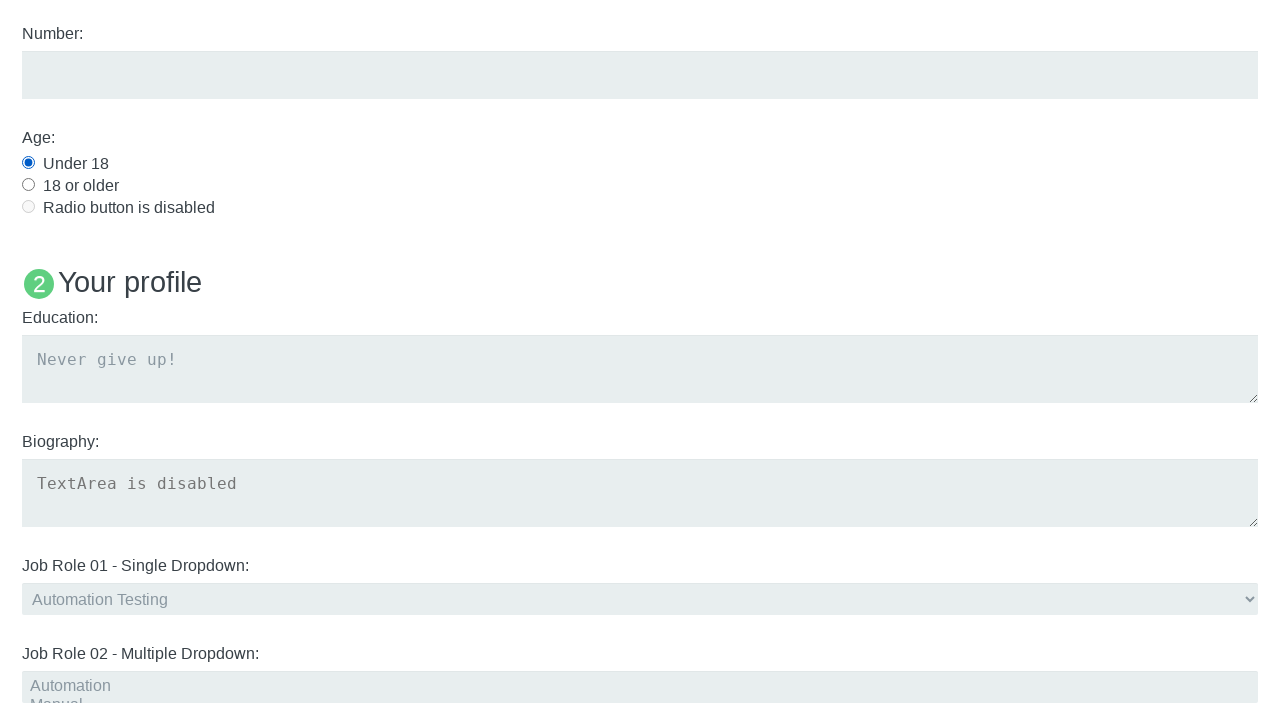

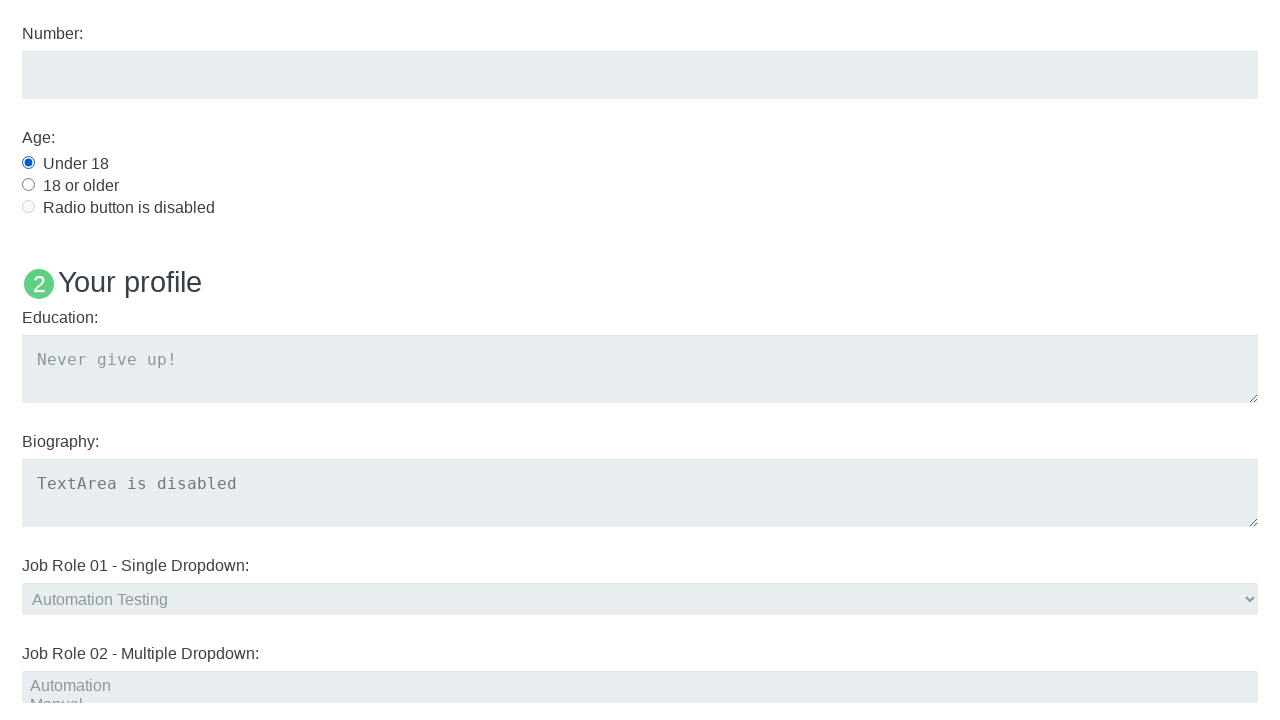